Tests keyboard actions on a text comparison tool by entering text, selecting all, copying, tabbing to the next field, and pasting

Starting URL: https://text-compare.com/

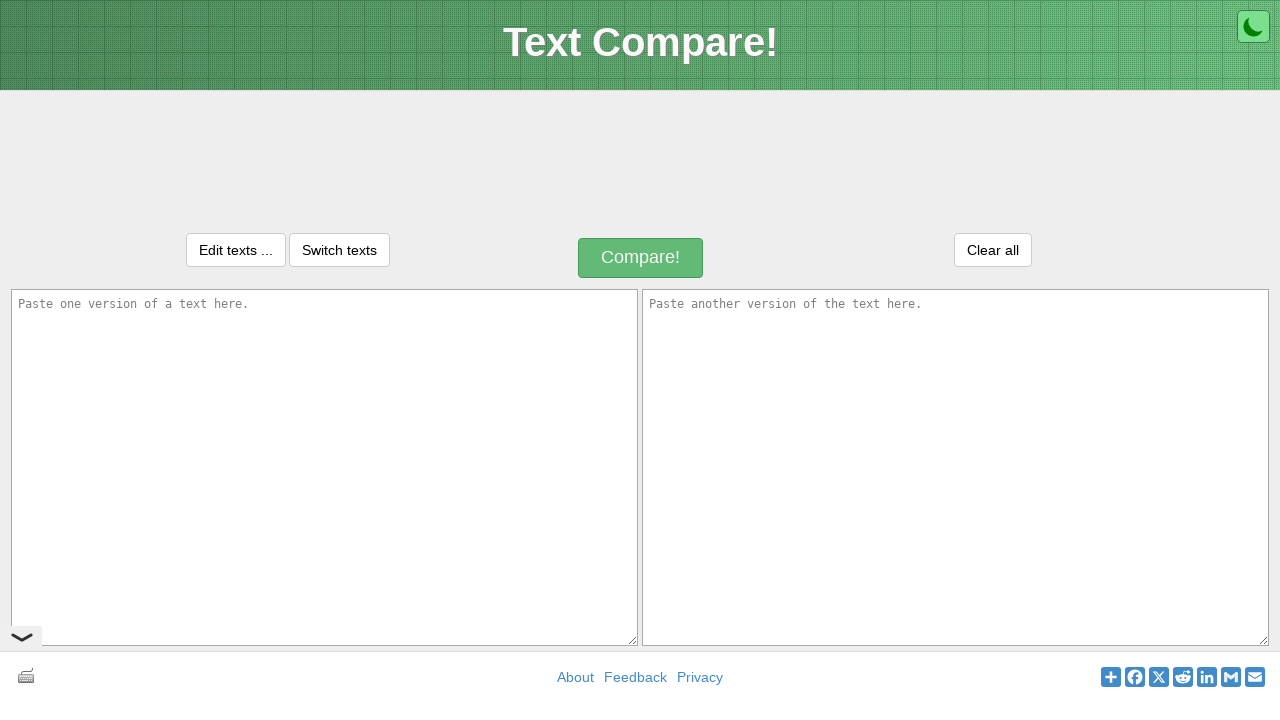

Entered text 'Welcome To Automation ' in the first textarea on #inputText1
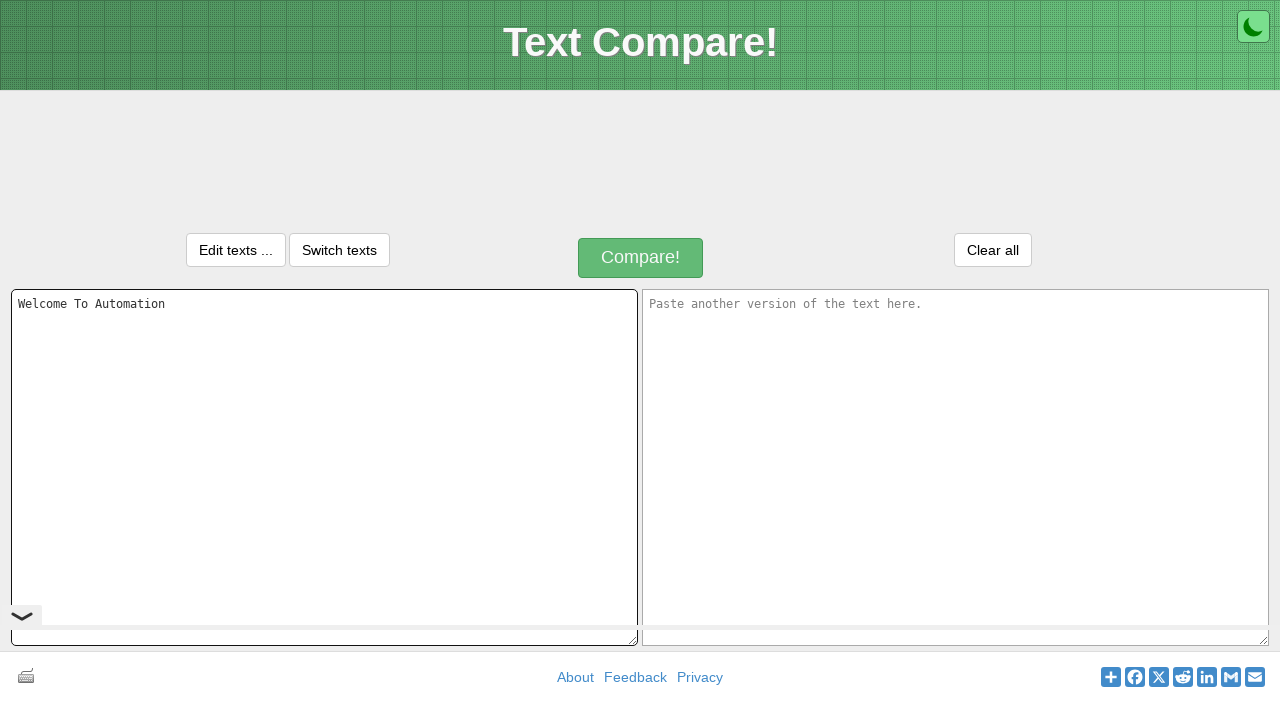

Selected all text in the first textarea using Ctrl+A on #inputText1
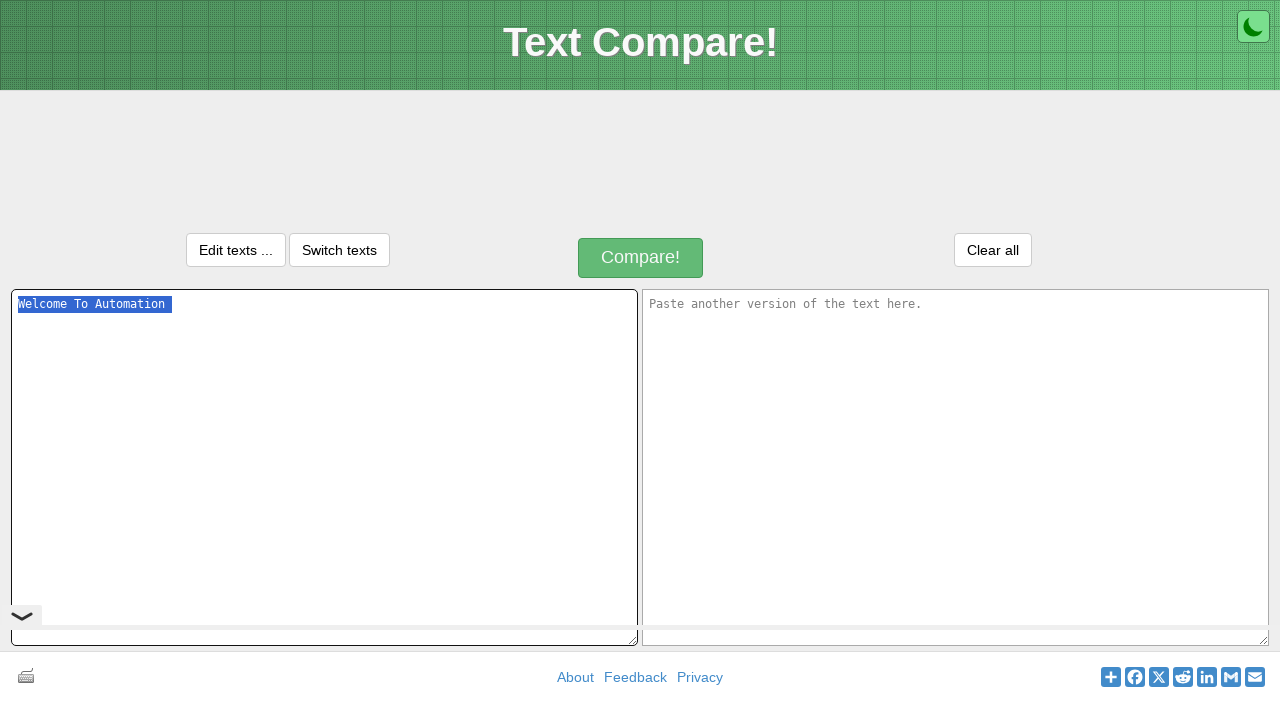

Copied selected text to clipboard using Ctrl+C on #inputText1
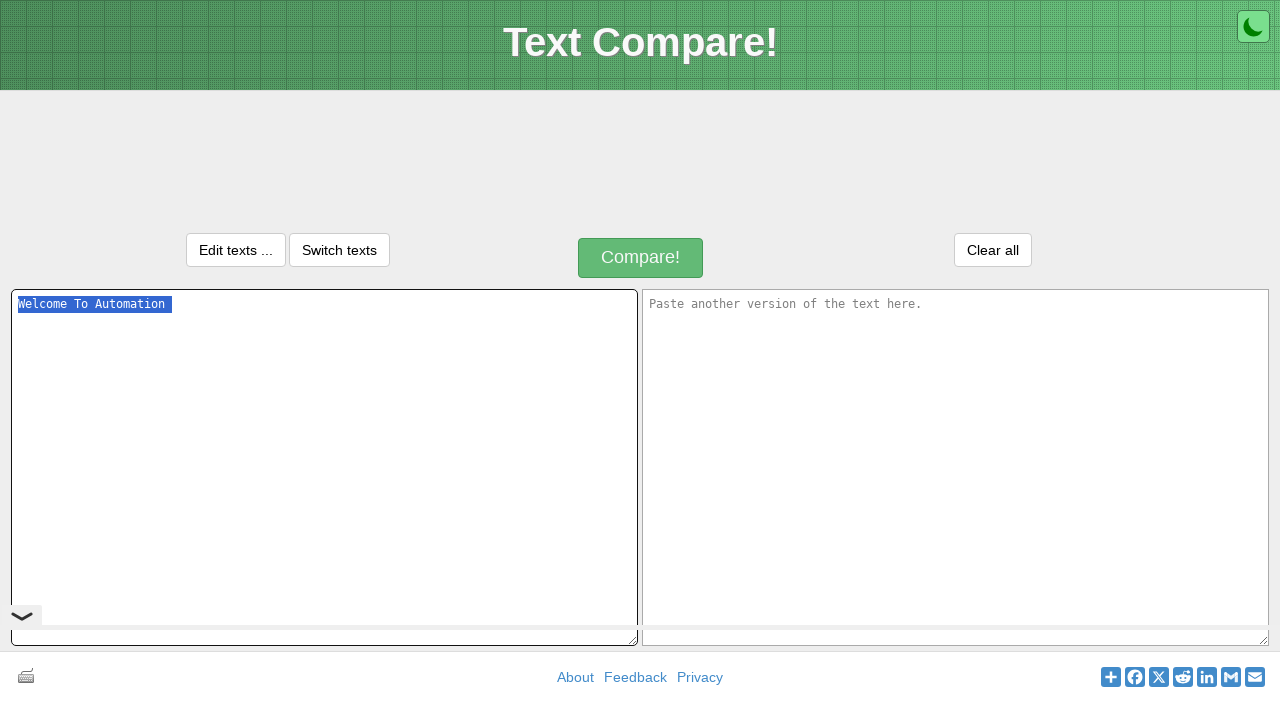

Tabbed to the next field
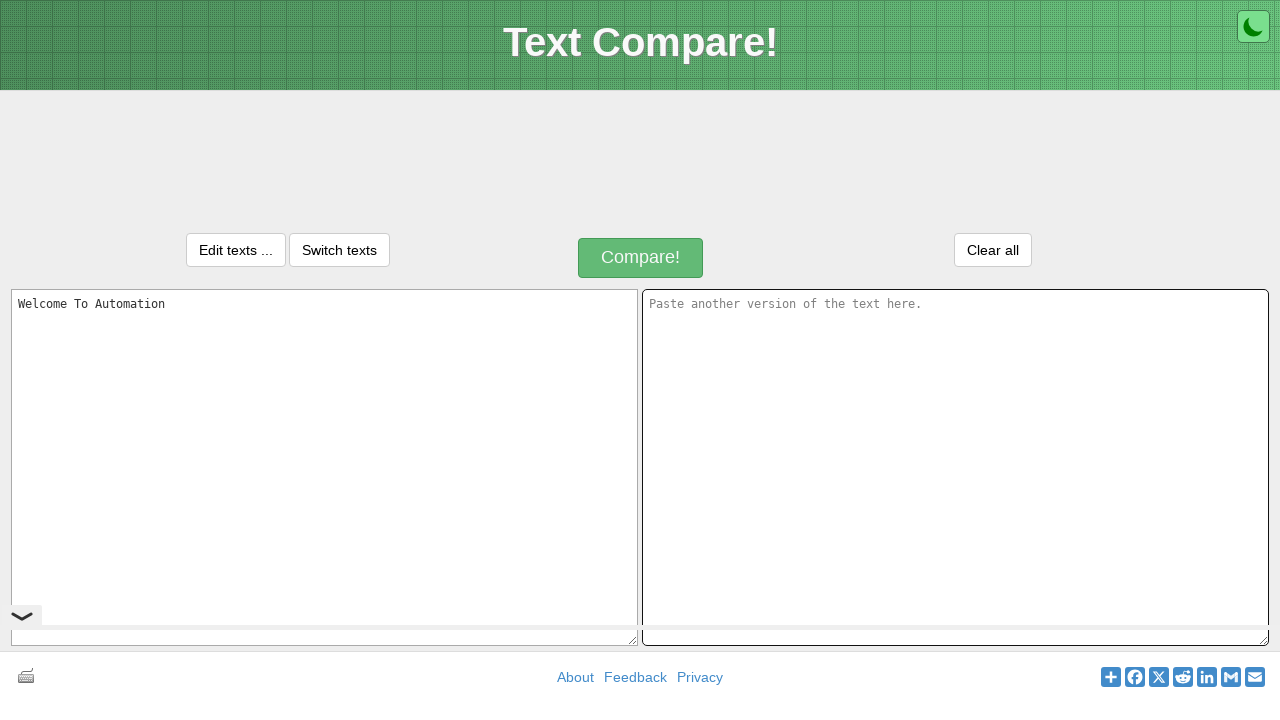

Pasted text into the second field using Ctrl+V
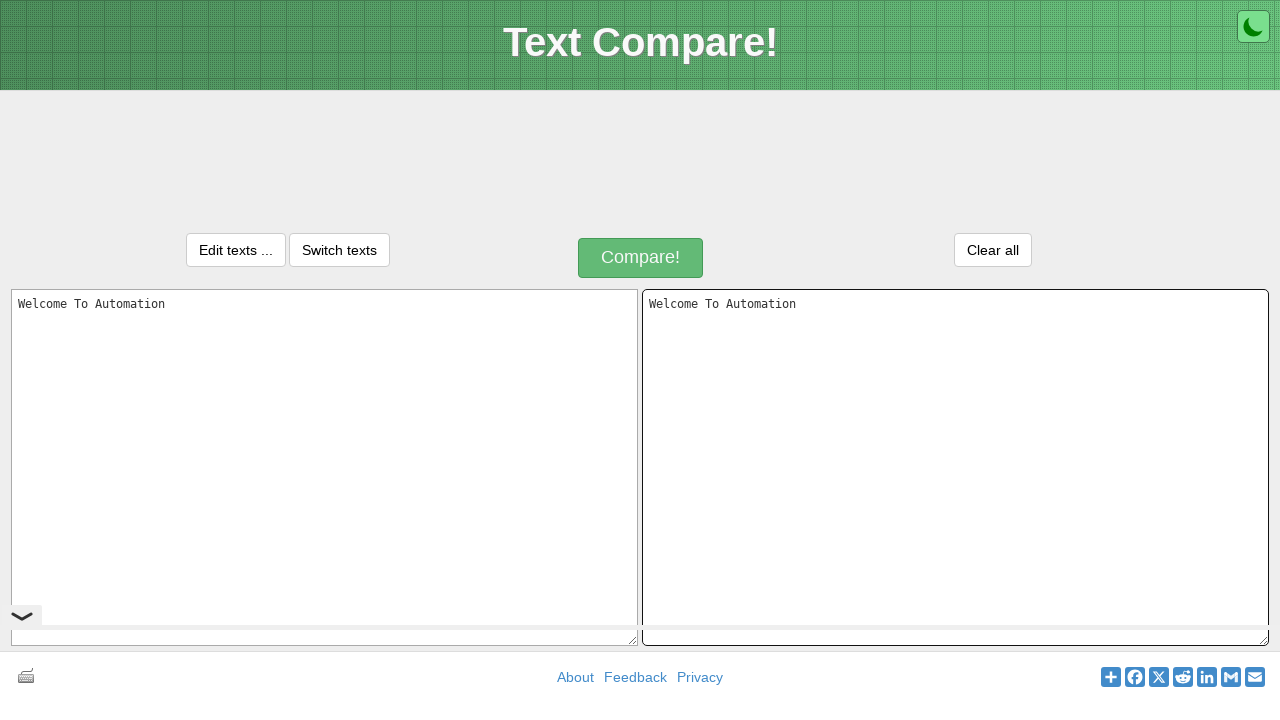

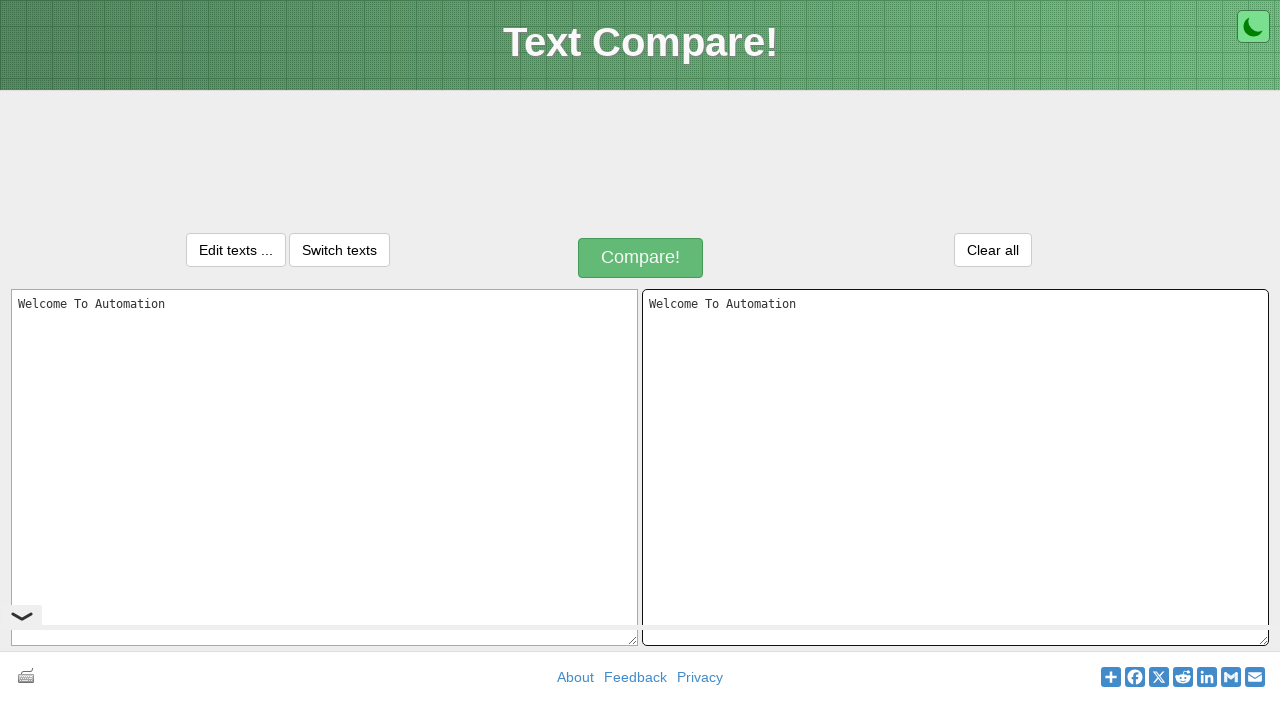